Tests checkbox functionality by navigating to checkboxes page and toggling checkbox states

Starting URL: https://the-internet.herokuapp.com/

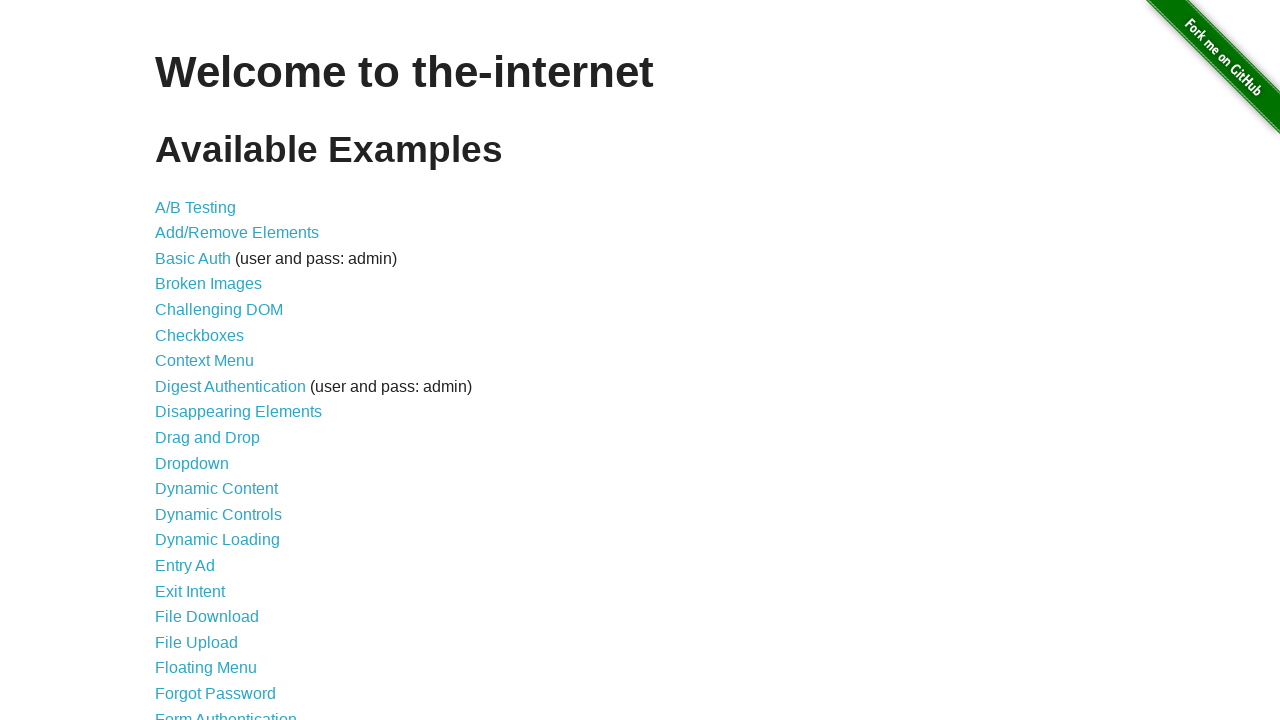

Clicked Checkboxes link to navigate to checkboxes page at (200, 335) on a:has-text('Checkboxes')
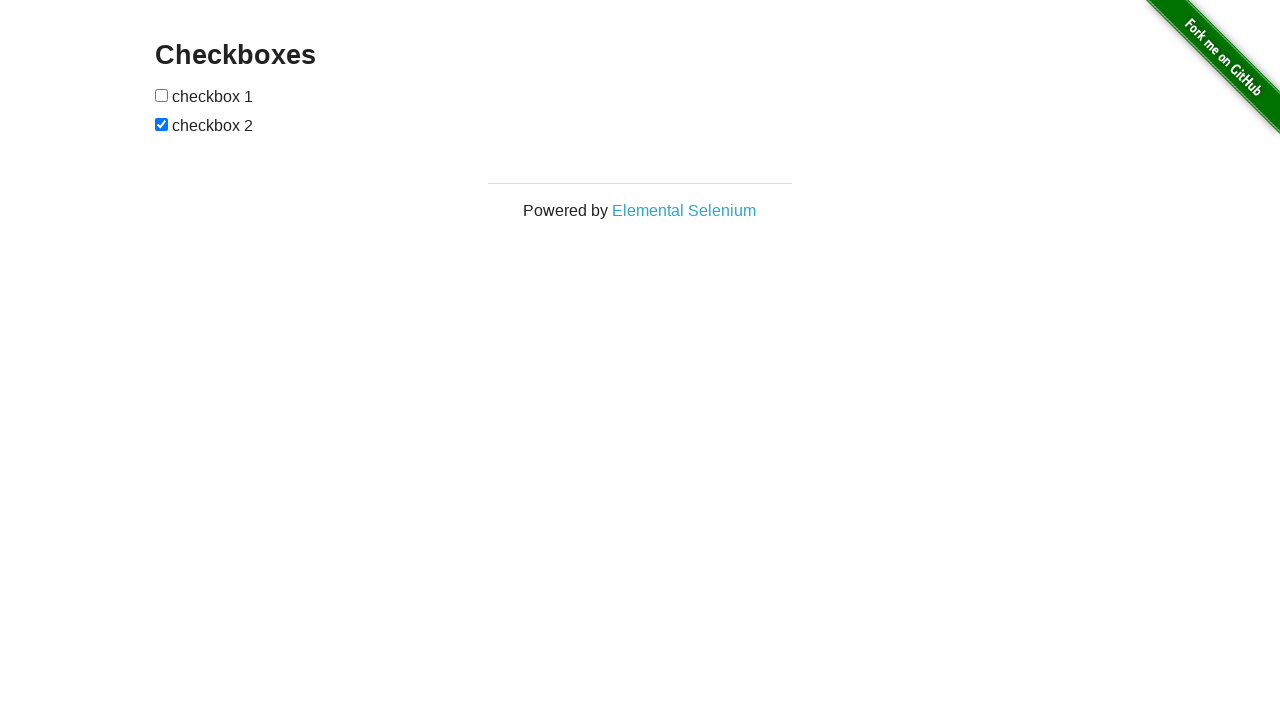

Waited for checkboxes to load on the page
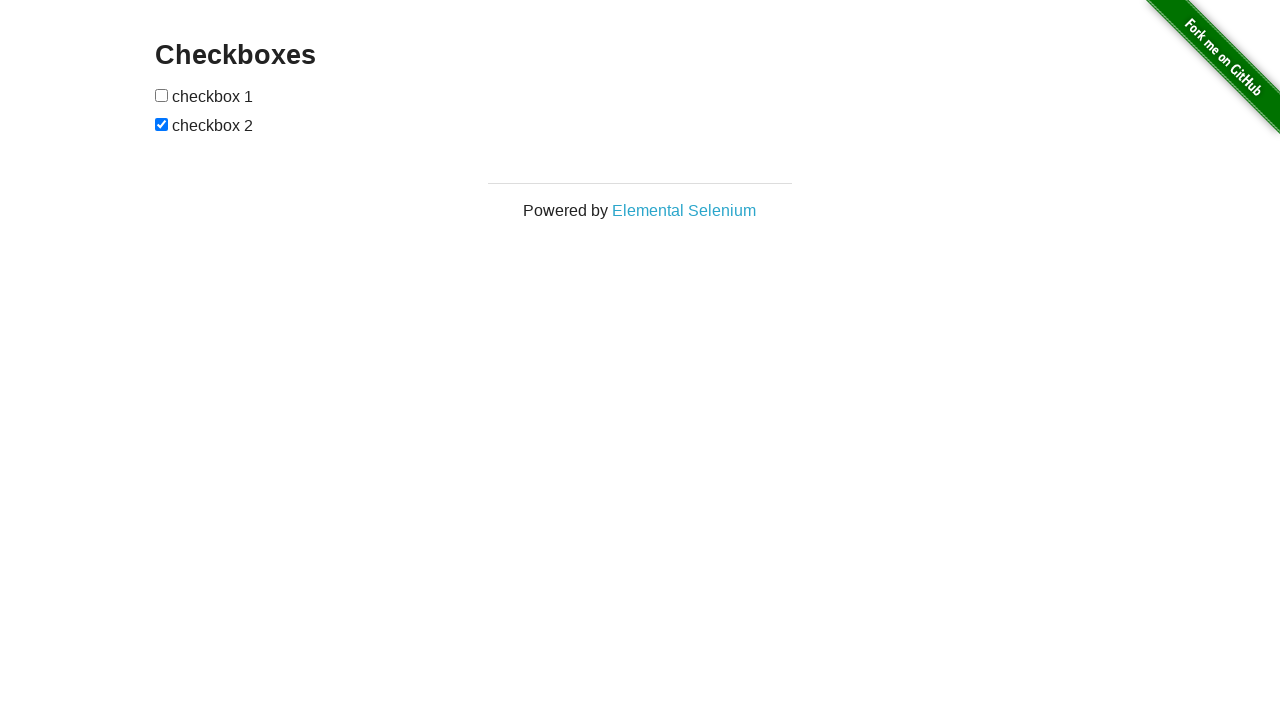

Checked first checkbox at (162, 95) on input[type='checkbox'] >> nth=0
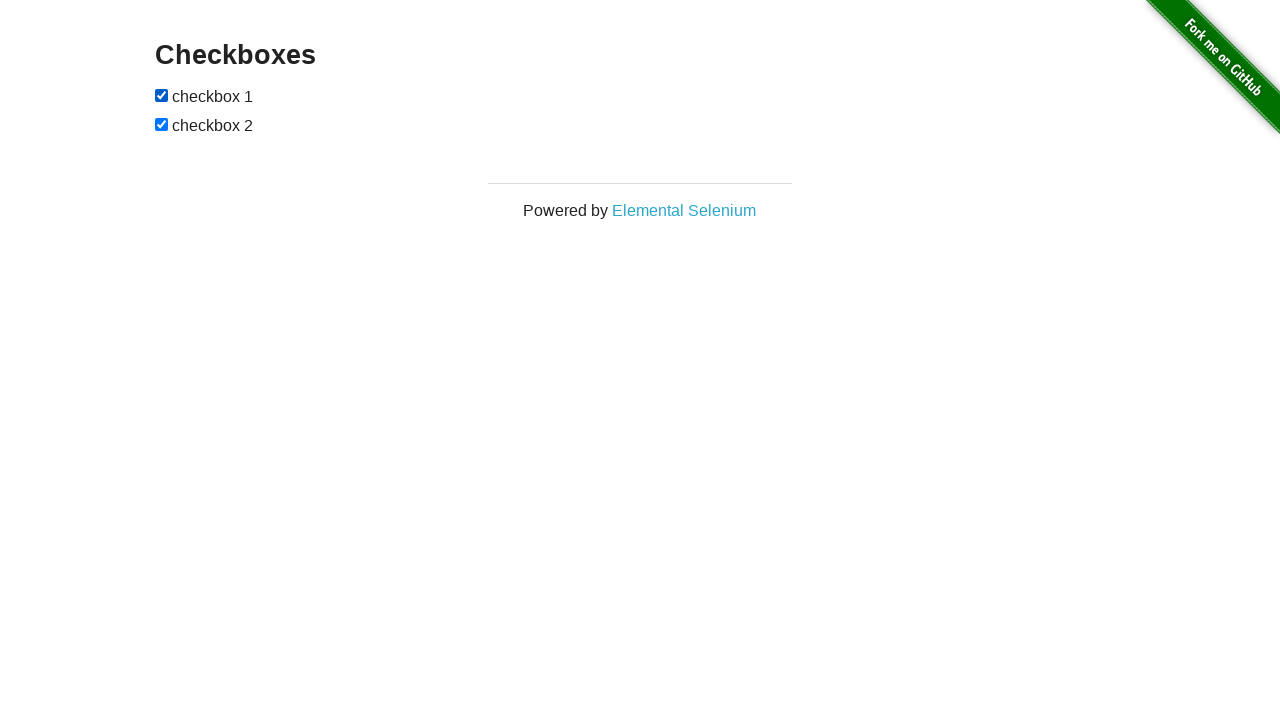

Unchecked second checkbox at (162, 124) on input[type='checkbox'] >> nth=1
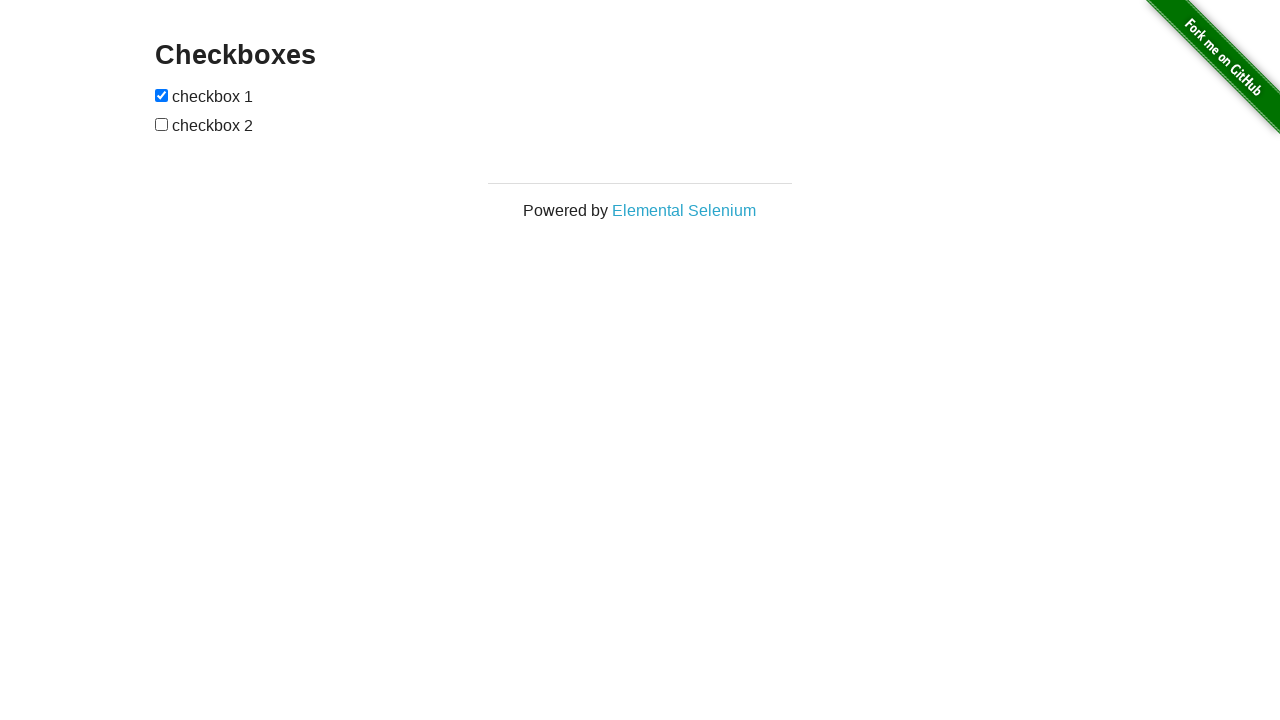

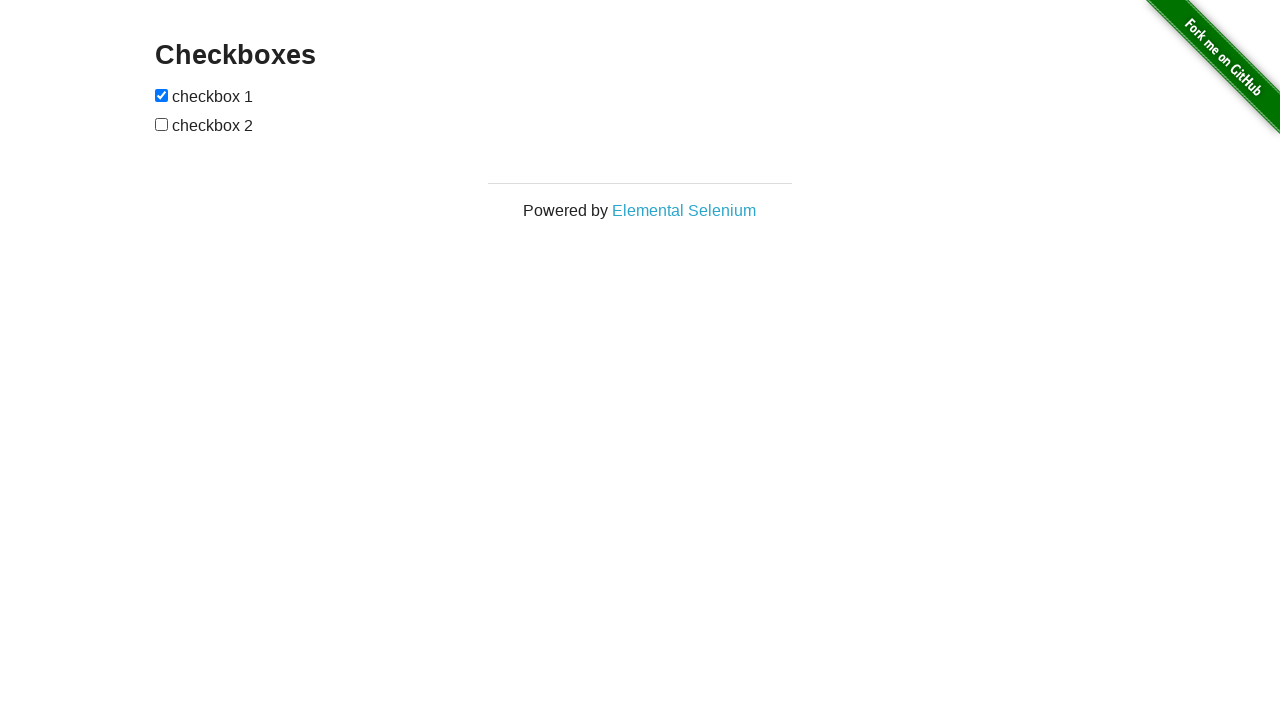